Tests dropdown selection functionality by selecting options from both single-select and multi-select dropdown elements

Starting URL: https://www.hyrtutorials.com/p/html-dropdown-elements-practice.html

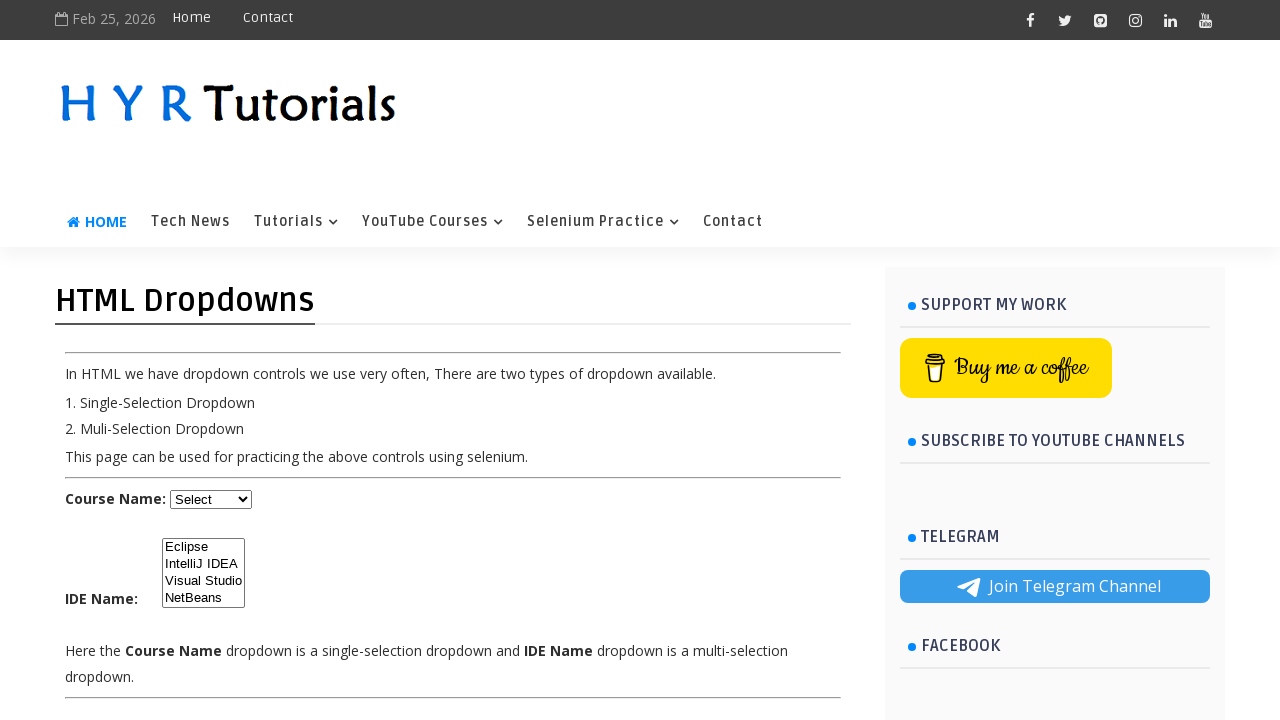

Selected option at index 3 from single-select course dropdown on #course
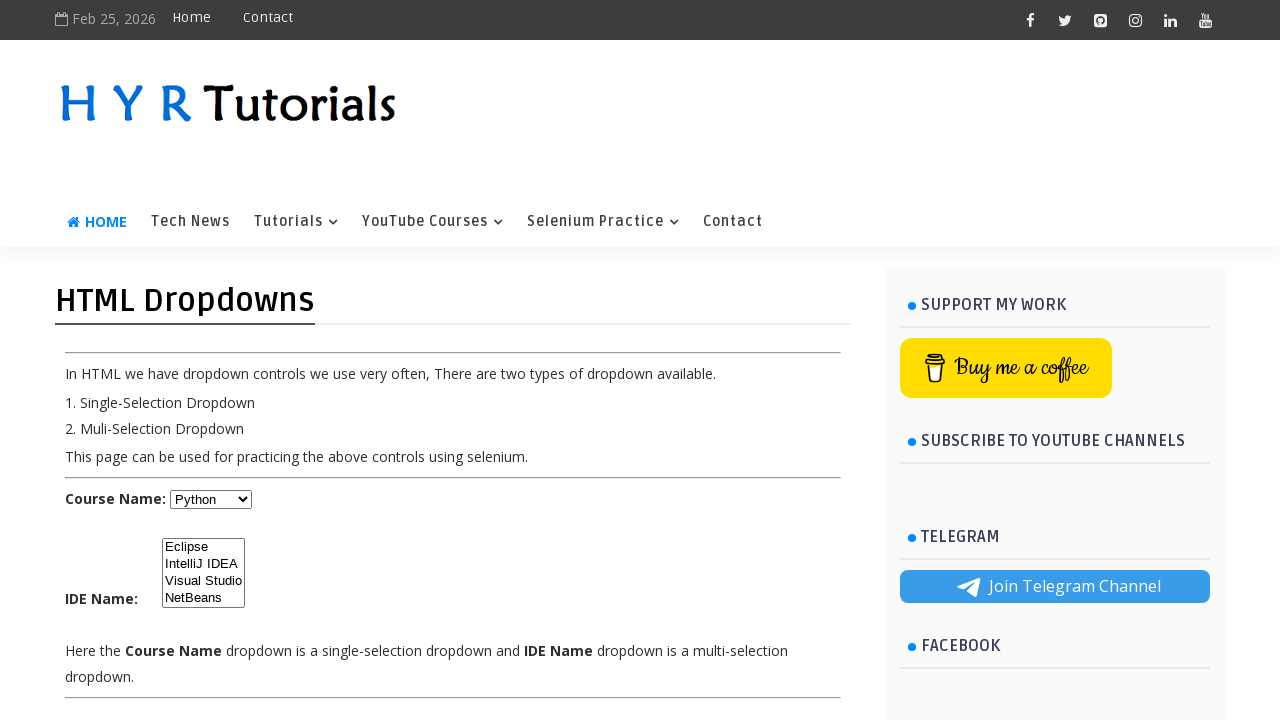

Selected first option (index 0) from multi-select IDE dropdown on #ide
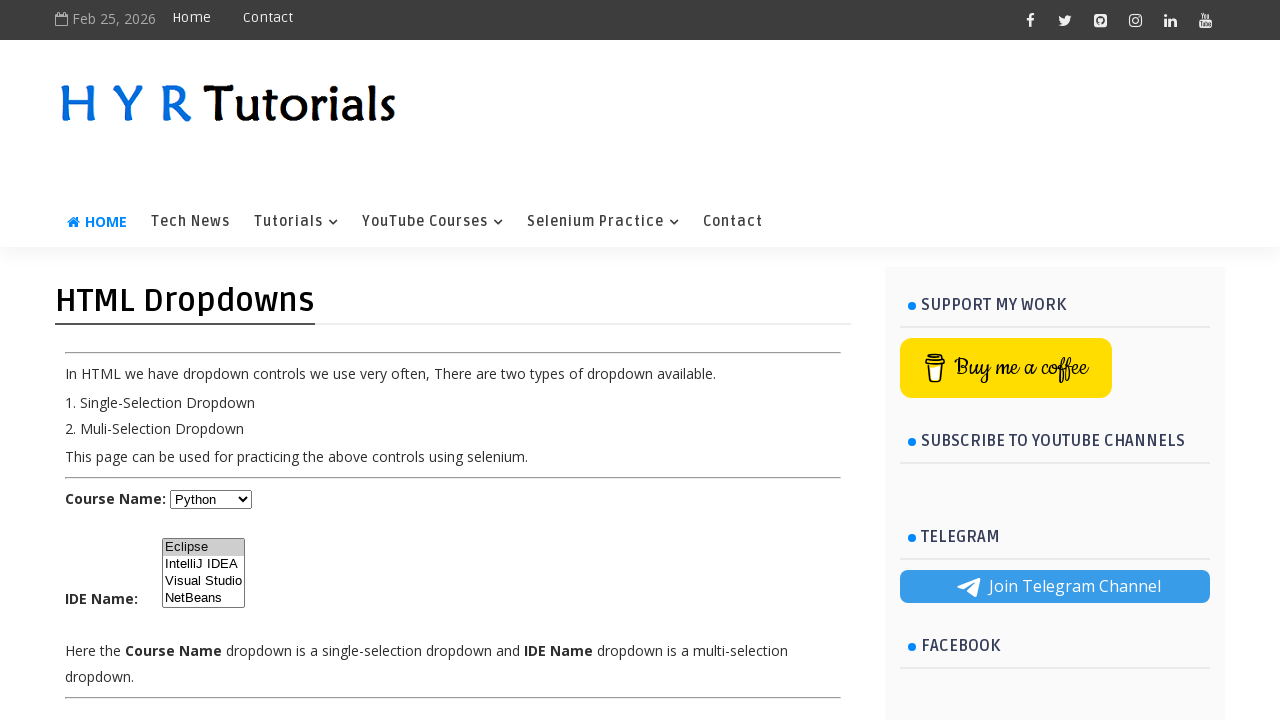

Selected second option (index 1) from multi-select IDE dropdown on #ide
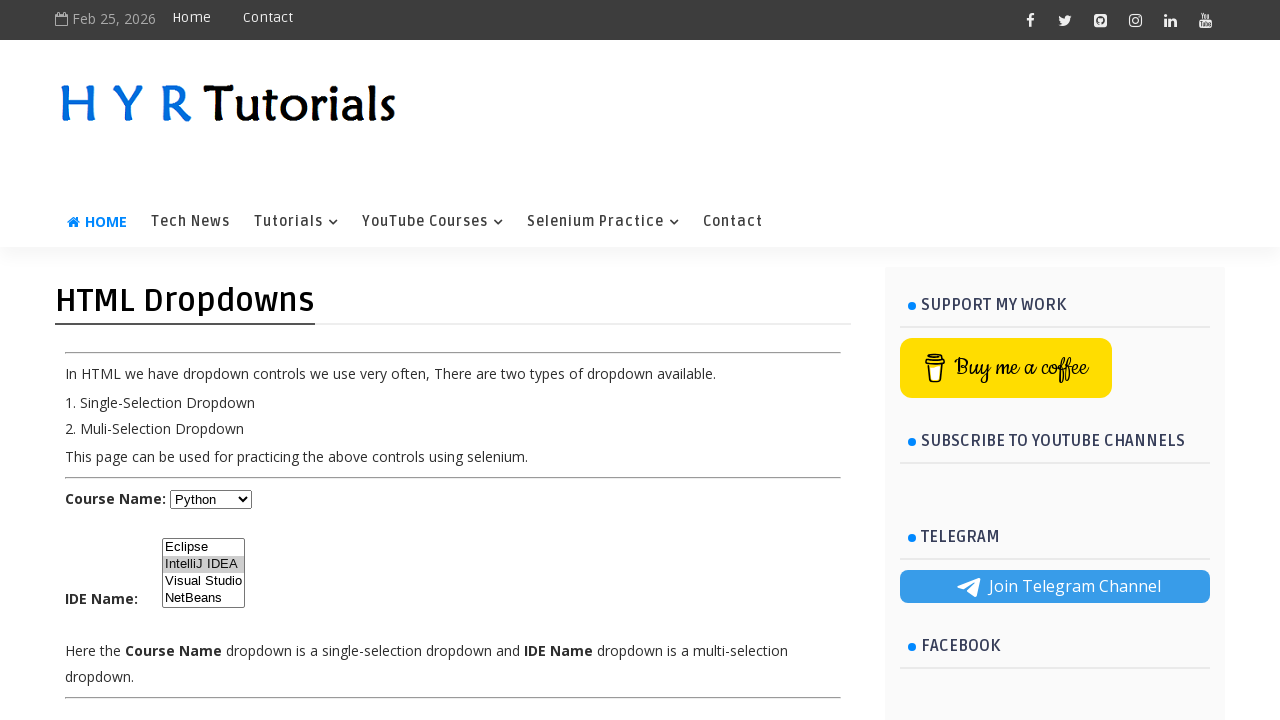

Selected third option (index 2) from multi-select IDE dropdown on #ide
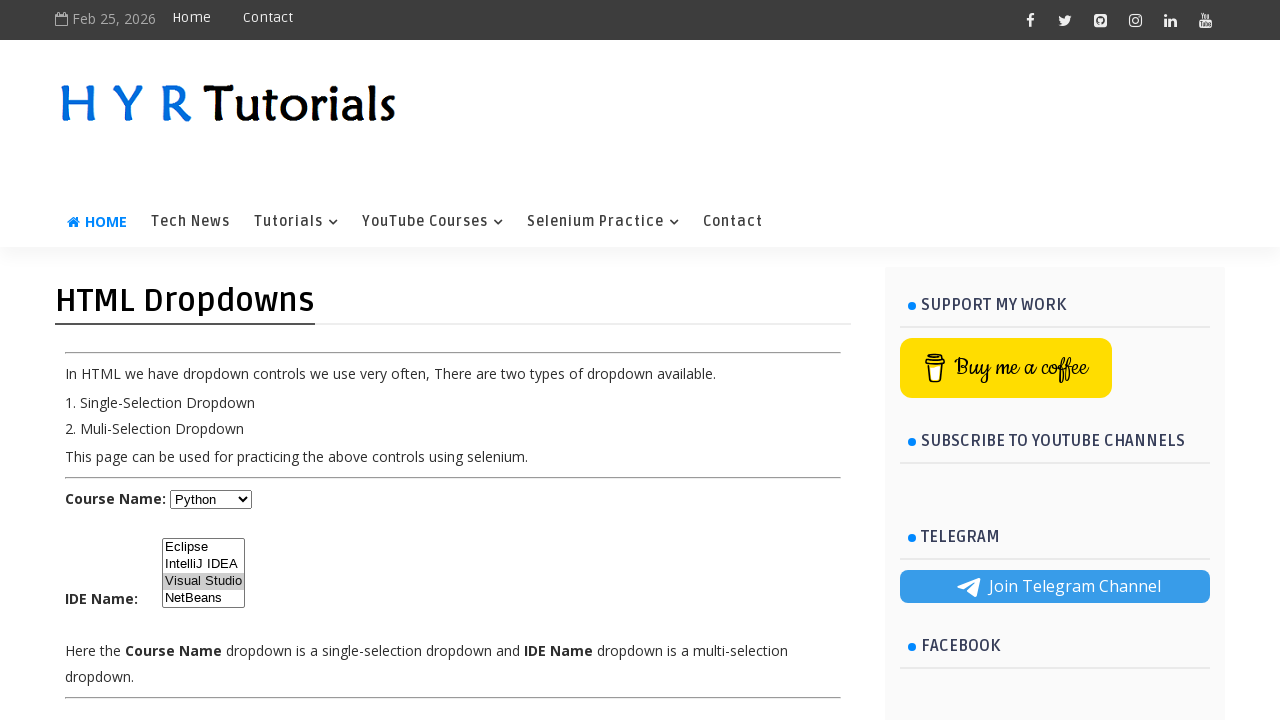

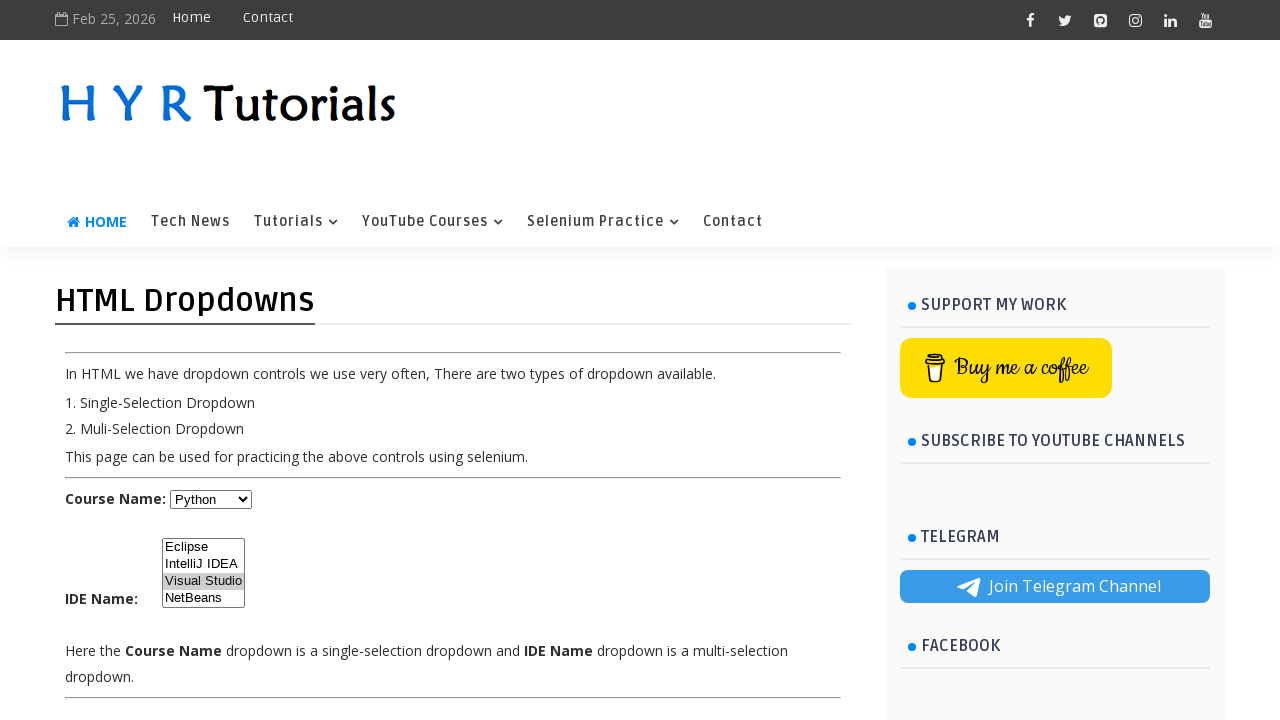